Tests dropdown selection functionality by selecting an option by index and verifying the selected value is correct

Starting URL: https://the-internet.herokuapp.com/dropdown

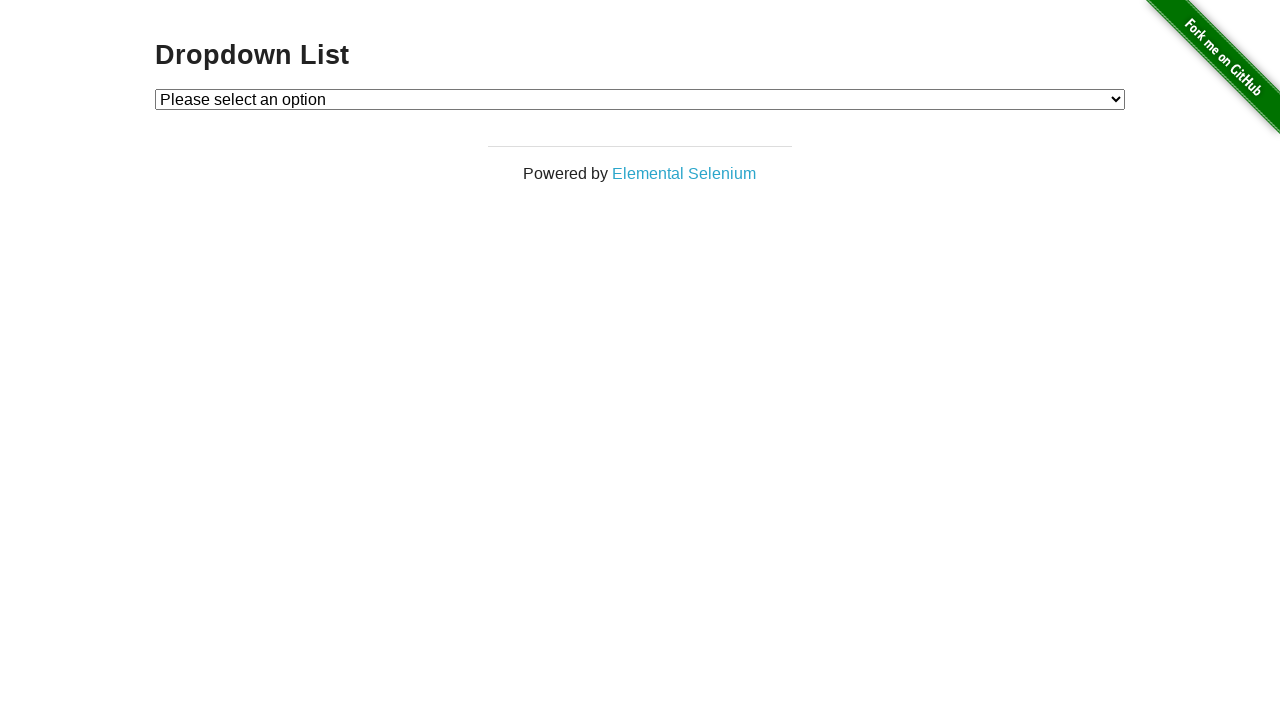

Navigated to dropdown test page
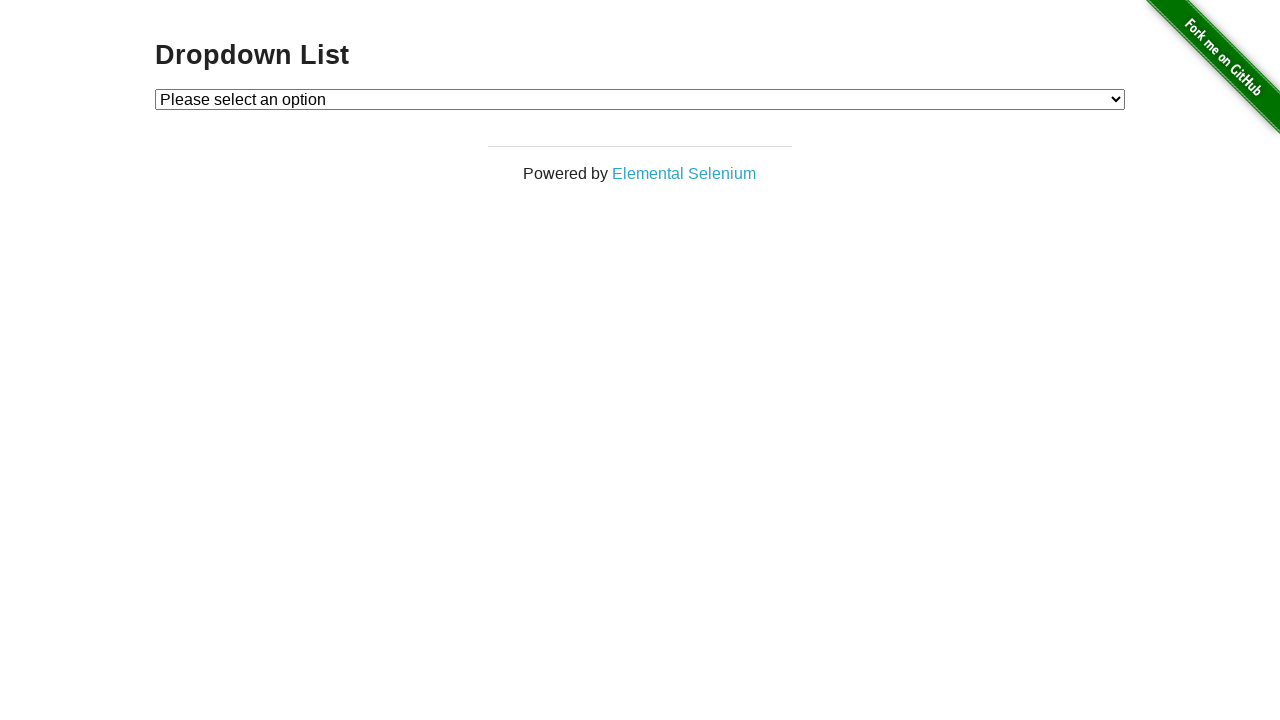

Selected 'Option 1' from dropdown by index 1 on #dropdown
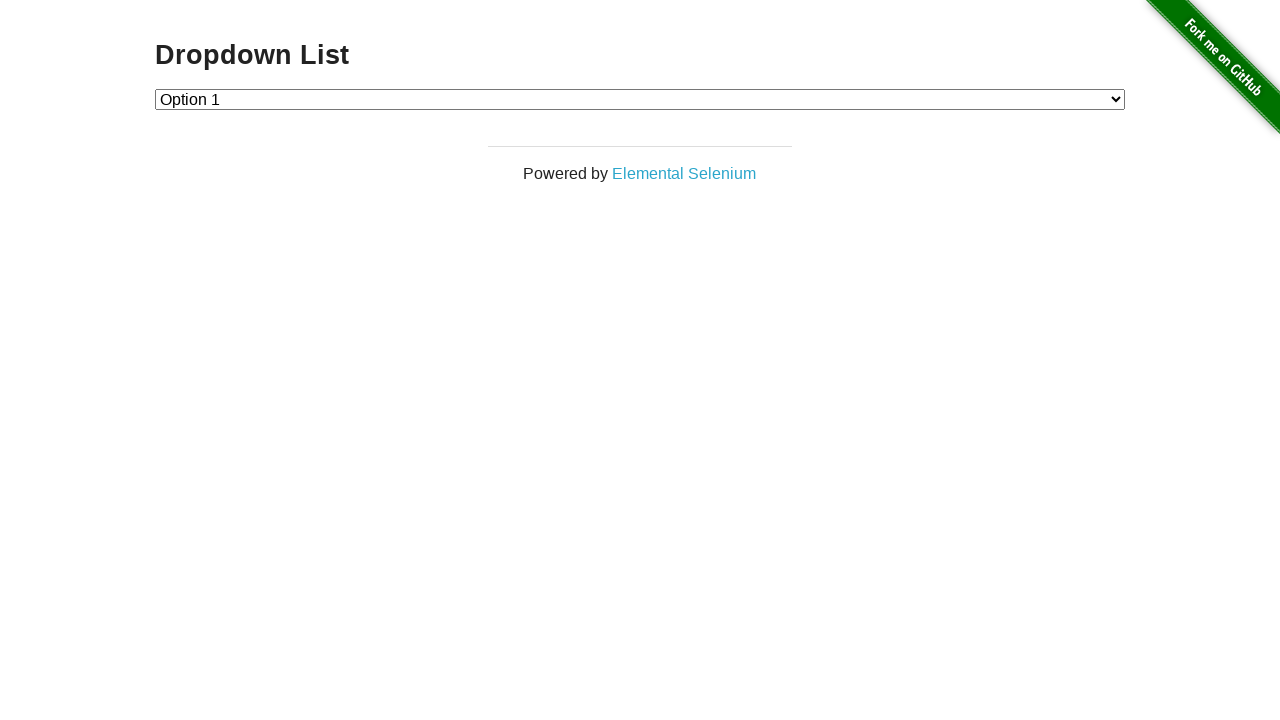

Retrieved selected dropdown option text
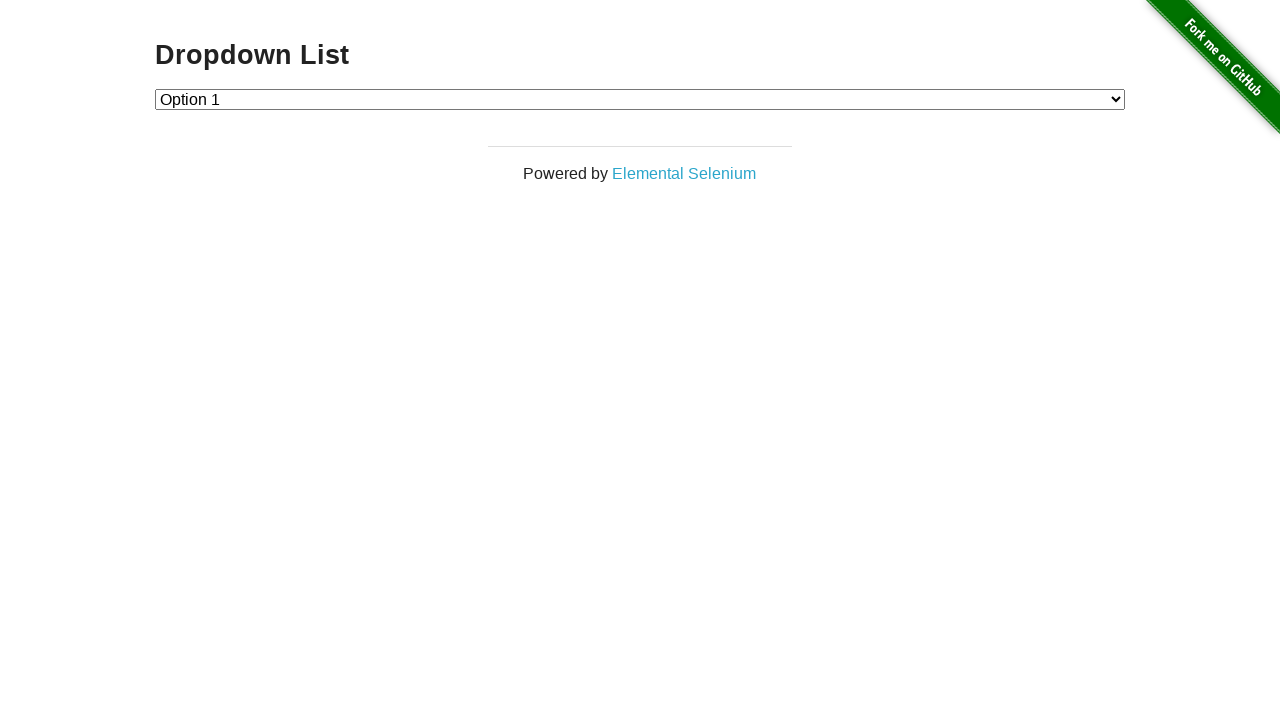

Verified selected option text is 'Option 1'
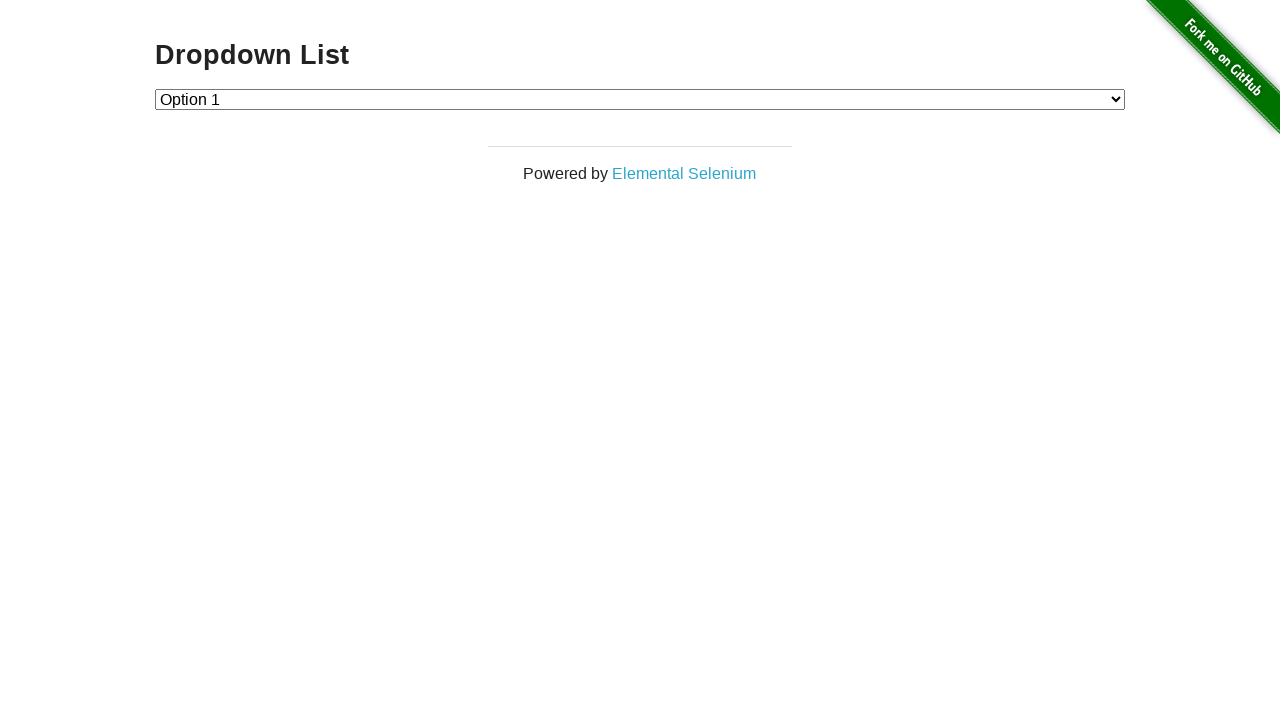

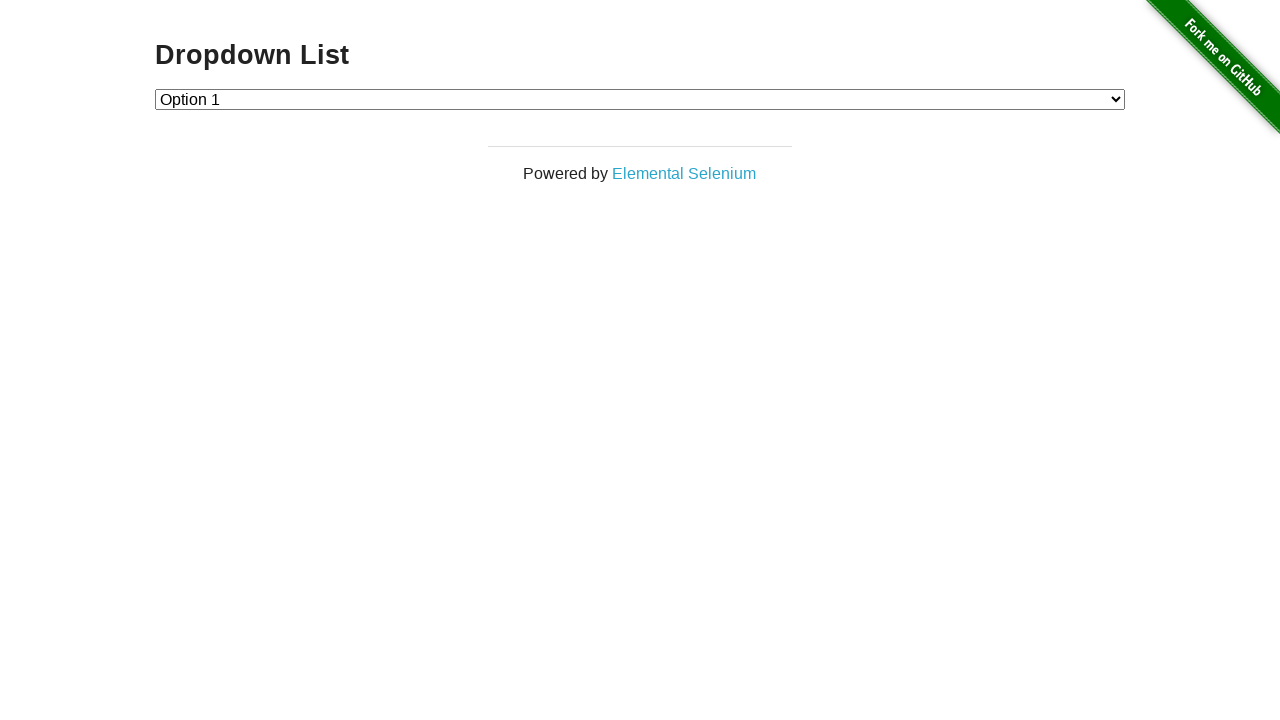